Tests passenger count selector functionality by opening the passenger dropdown and incrementing the adult passenger count multiple times, then closing the dropdown

Starting URL: https://rahulshettyacademy.com/dropdownsPractise/

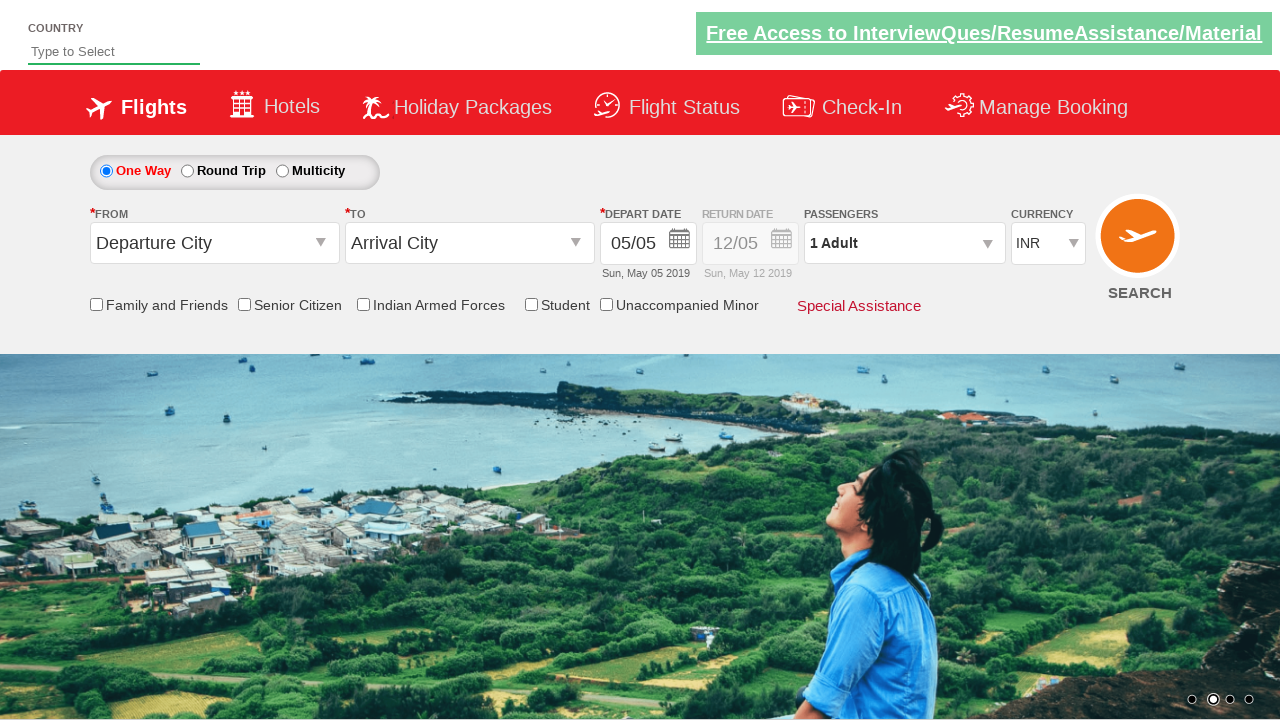

Clicked on passenger info dropdown to open it at (904, 243) on #divpaxinfo
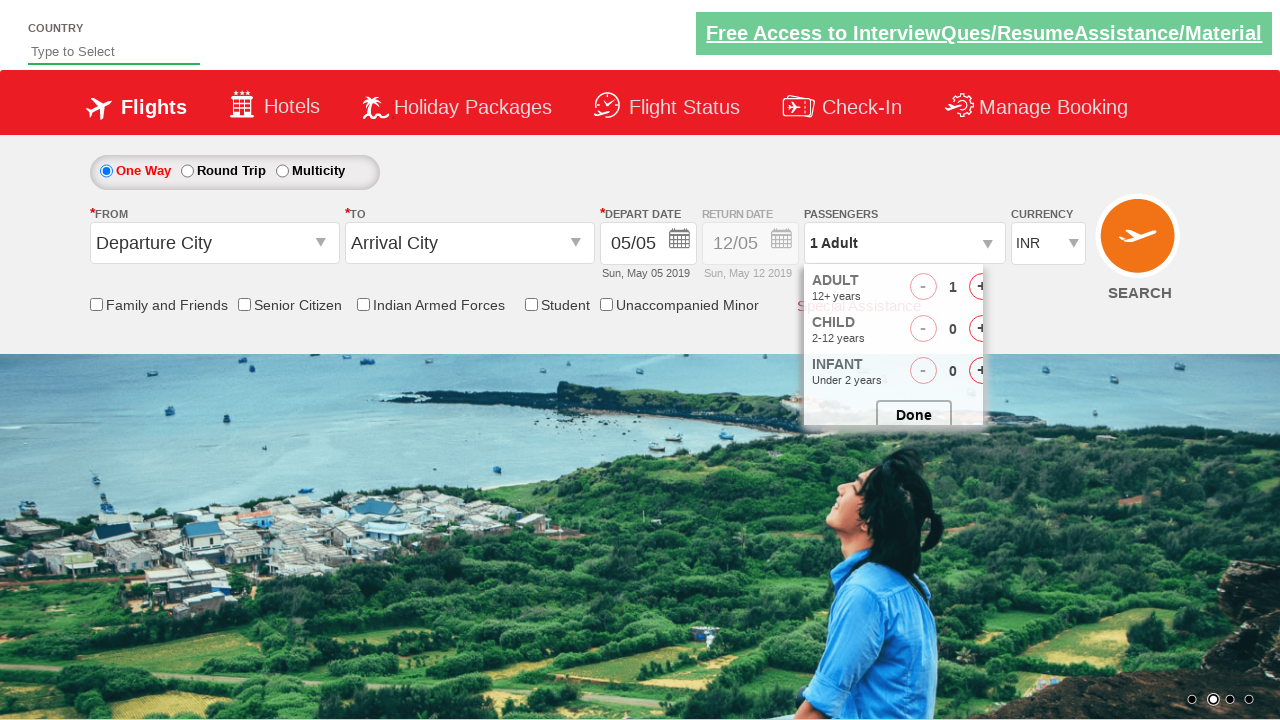

Waited for dropdown to be visible
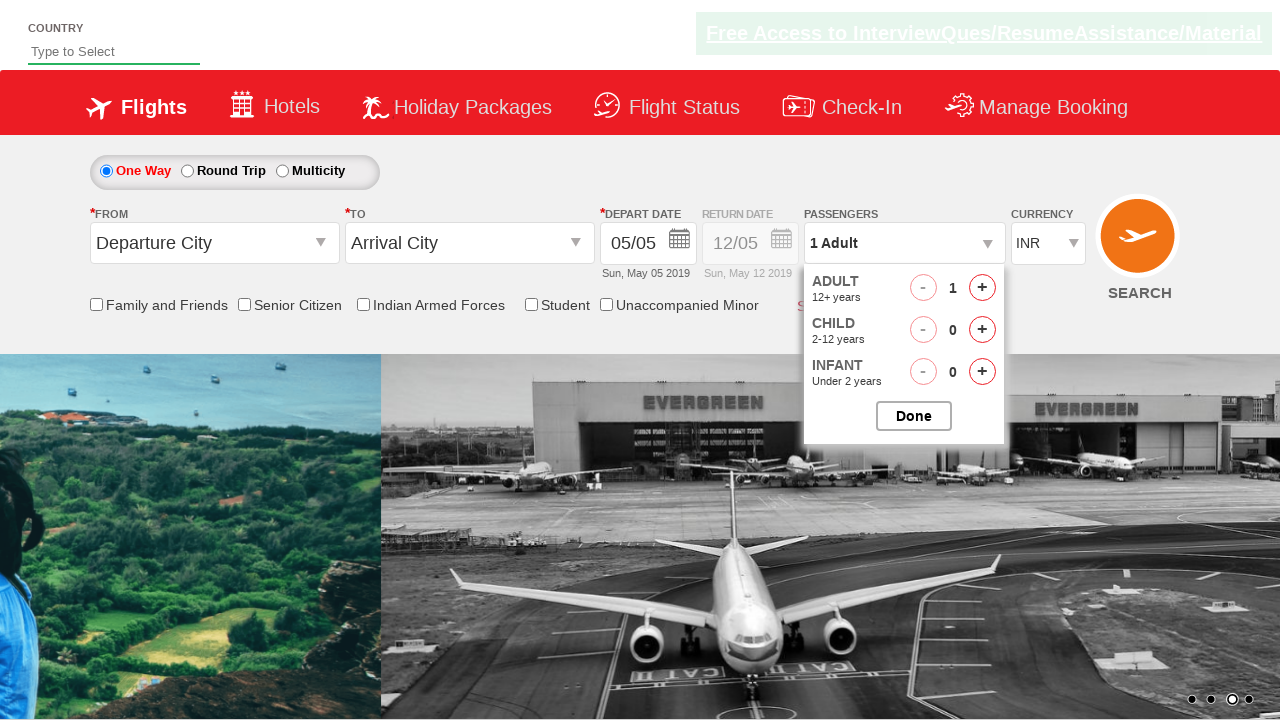

Incremented adult passenger count (iteration 1 of 4) at (982, 288) on #hrefIncAdt
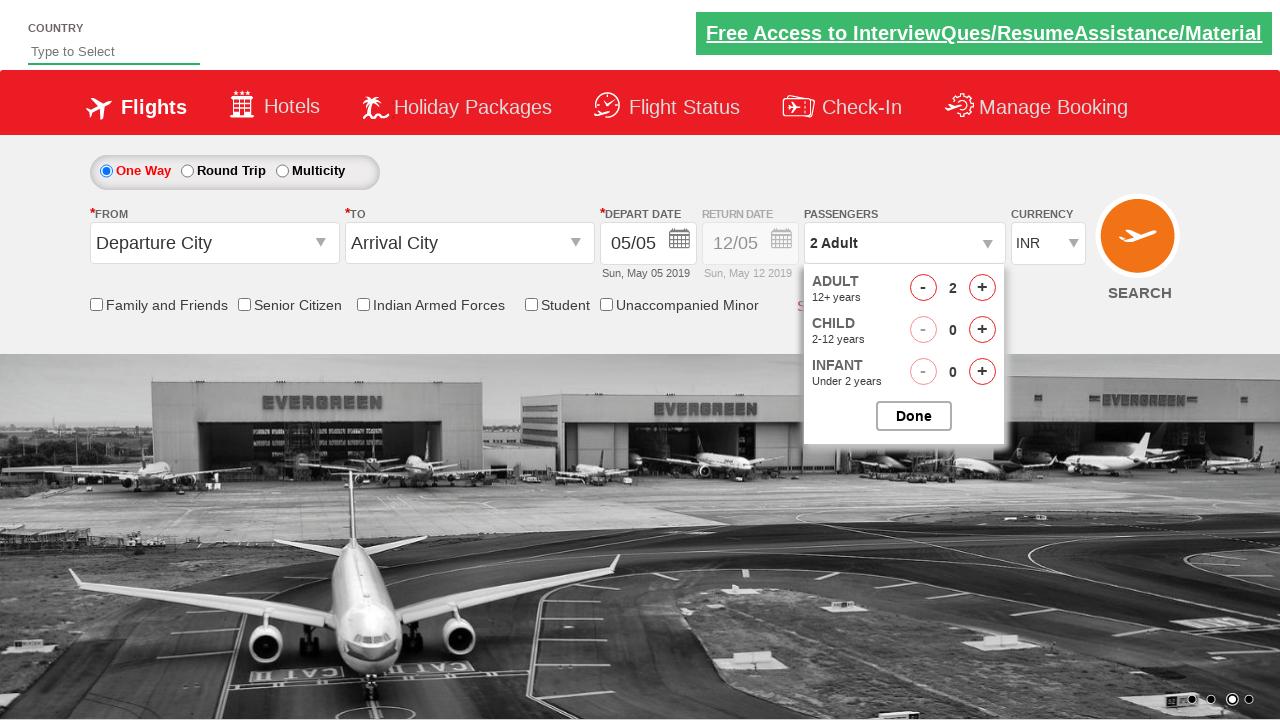

Incremented adult passenger count (iteration 2 of 4) at (982, 288) on #hrefIncAdt
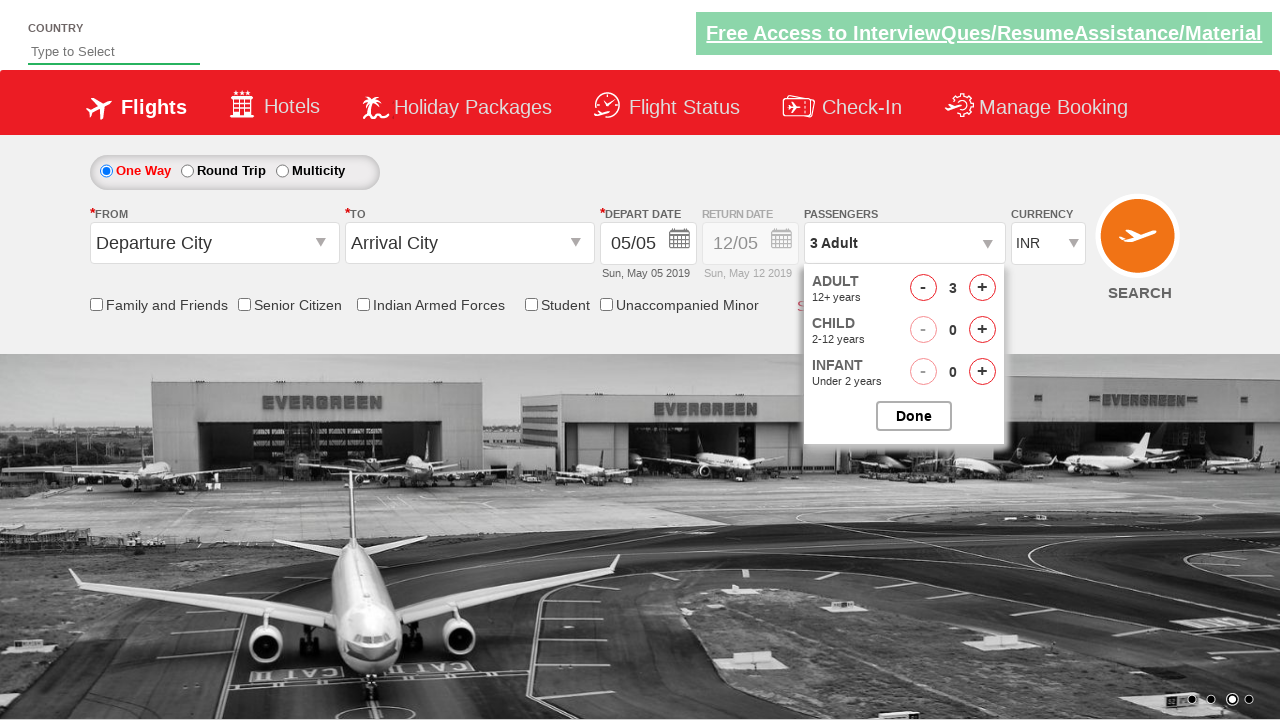

Incremented adult passenger count (iteration 3 of 4) at (982, 288) on #hrefIncAdt
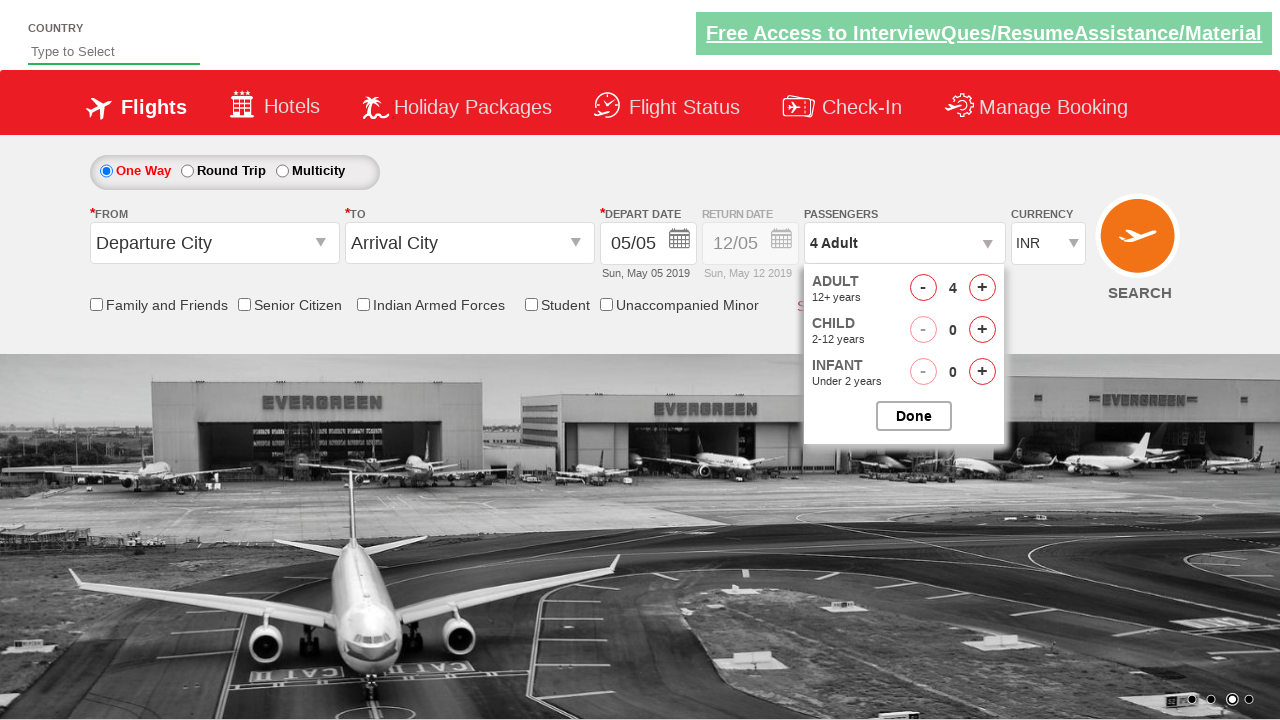

Incremented adult passenger count (iteration 4 of 4) at (982, 288) on #hrefIncAdt
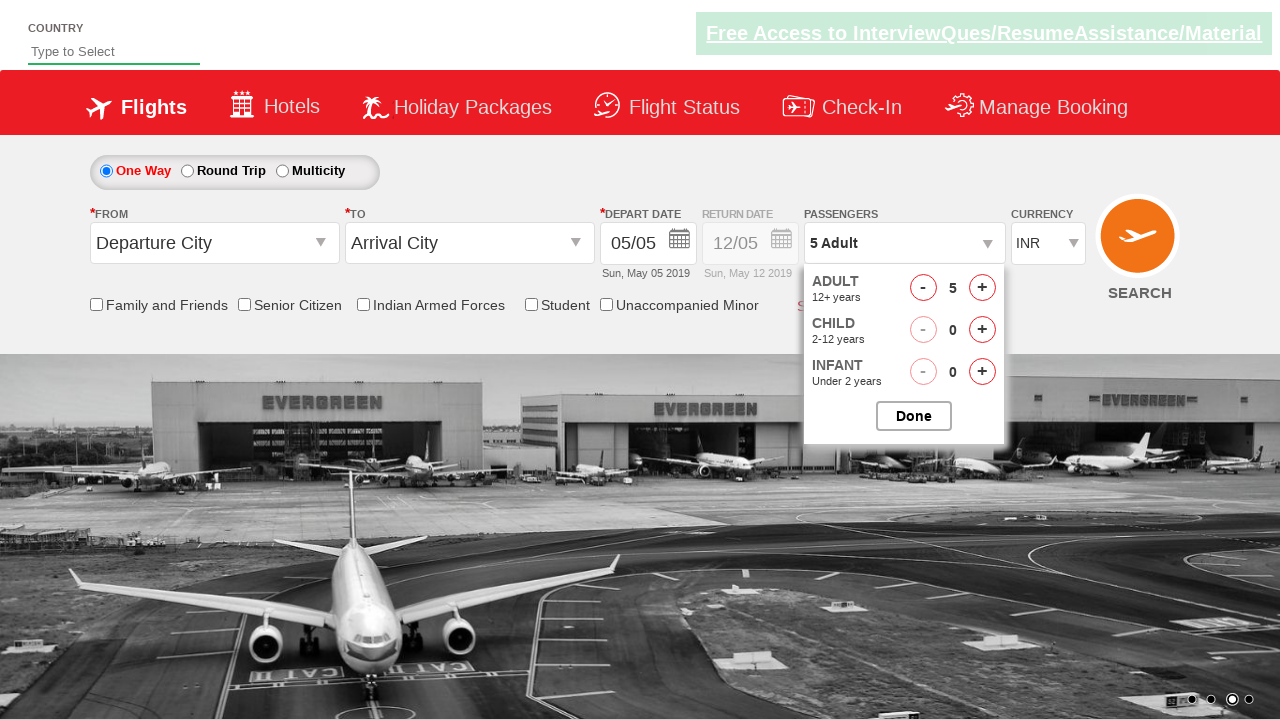

Closed the passenger options dropdown at (914, 416) on #btnclosepaxoption
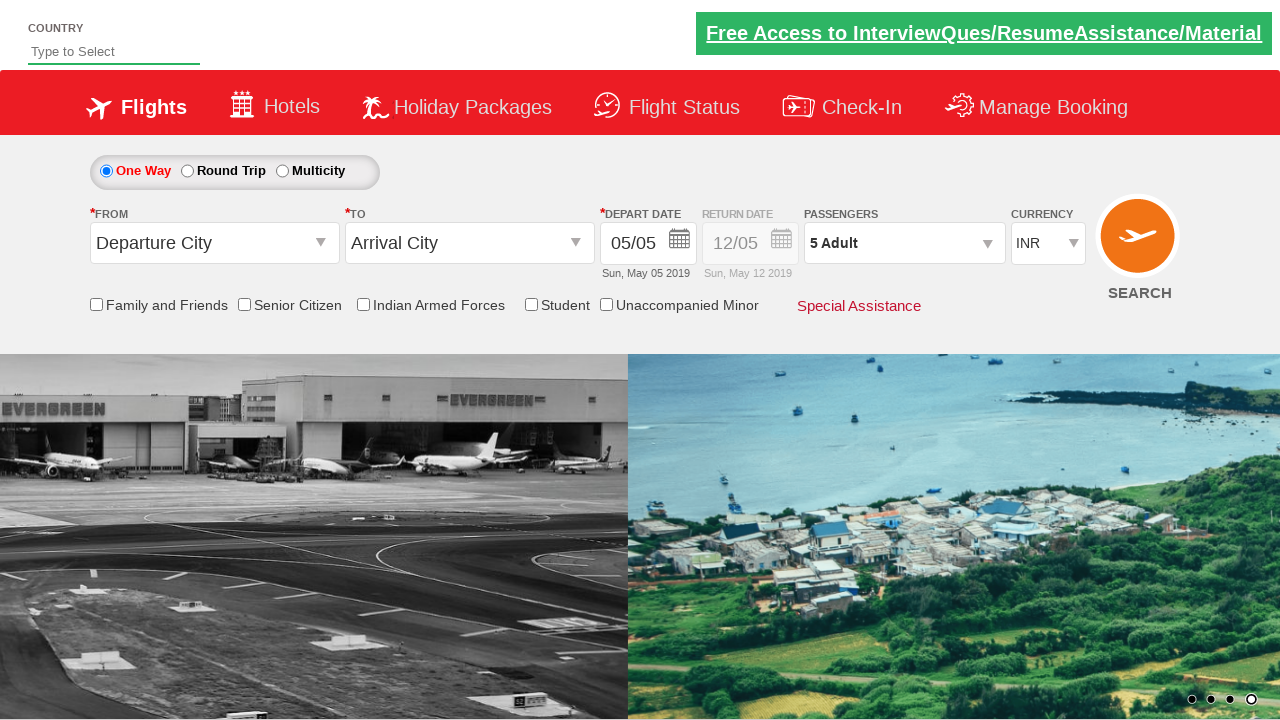

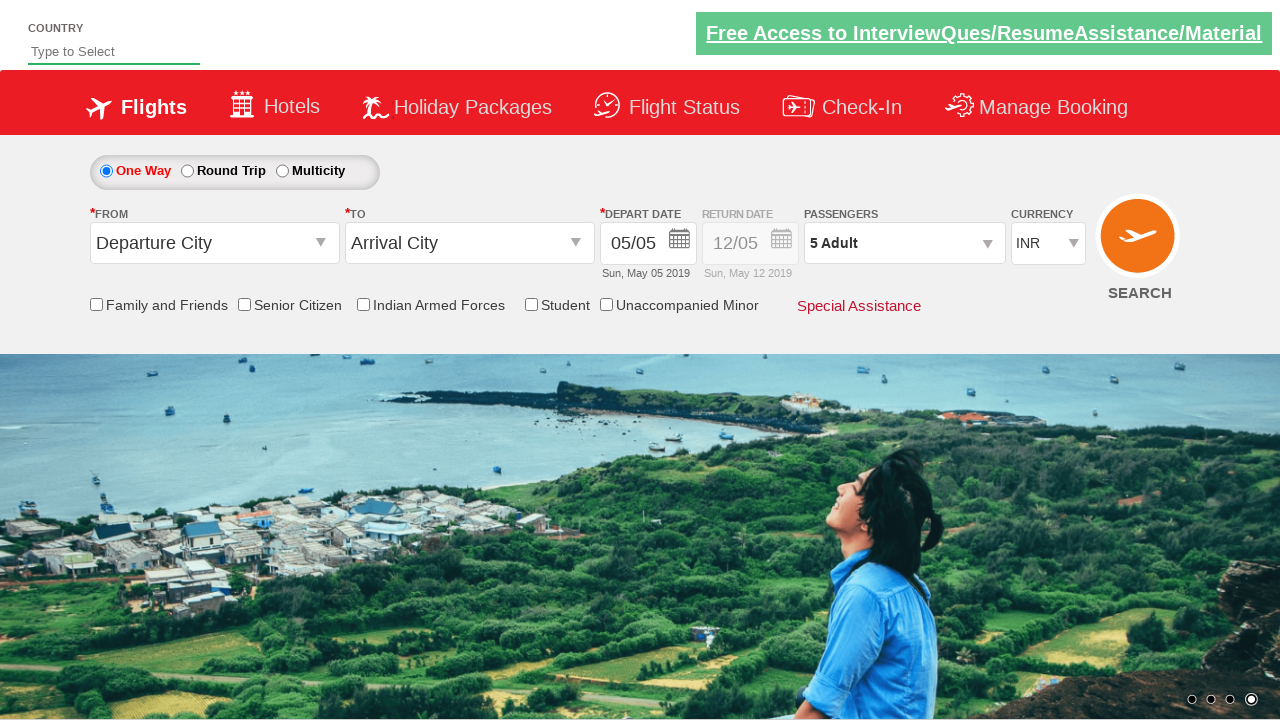